Tests that a link on the subscribe.ru homepage works correctly by clicking it and verifying the page doesn't show a 404 error.

Starting URL: https://subscribe.ru/

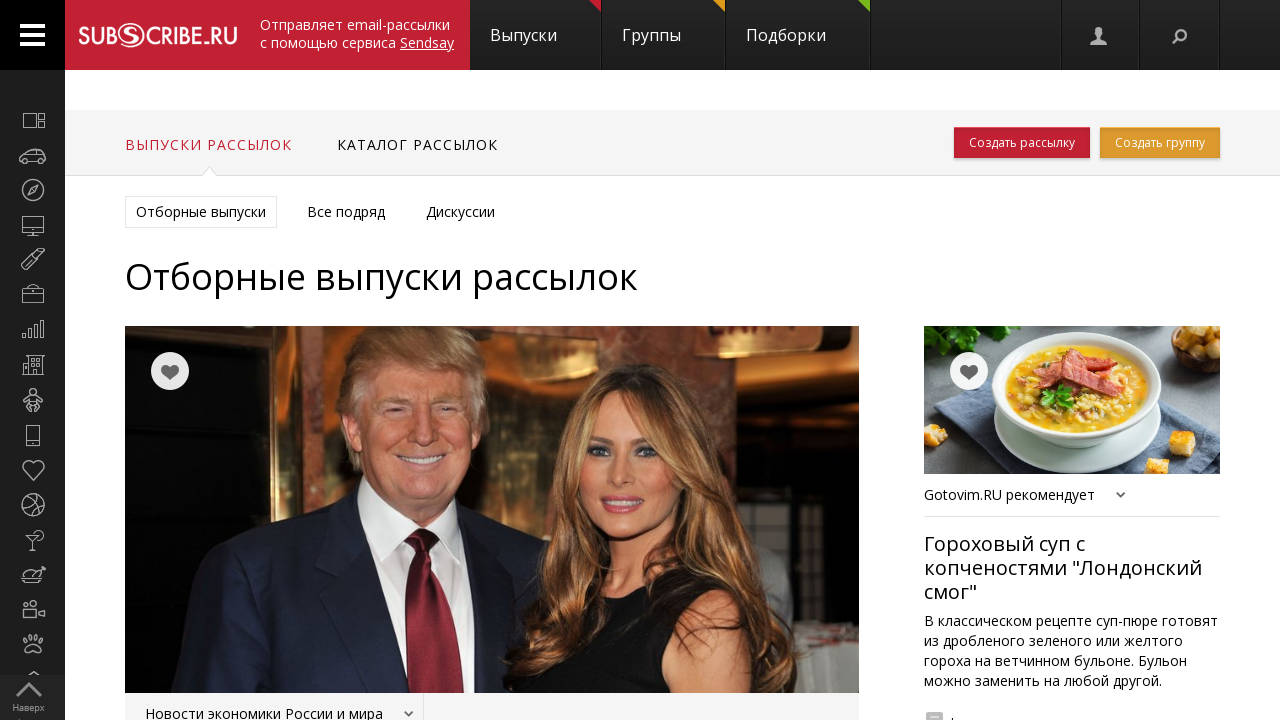

Clicked link in first section of subscribe.ru homepage at (492, 361) on xpath=//*[@id='all']/section/div[5]/div/div[1]/div[1]/div[2]/a[1]
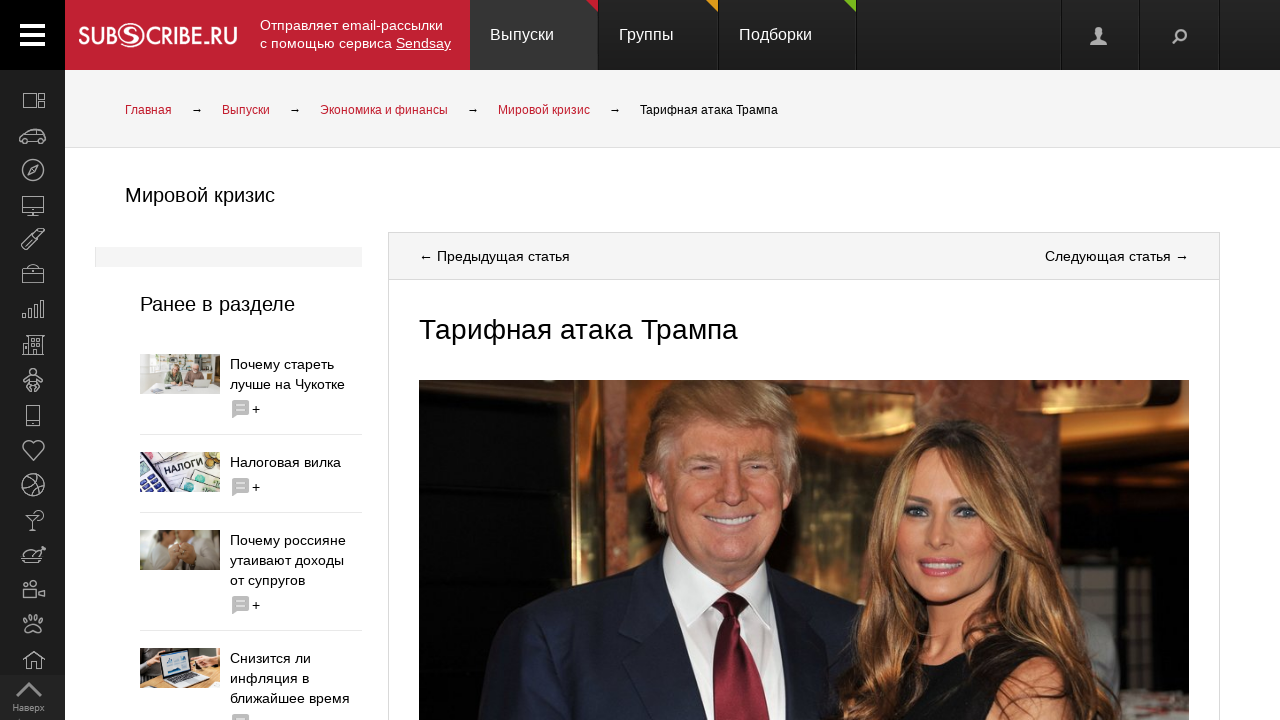

Page navigation completed and DOM content loaded
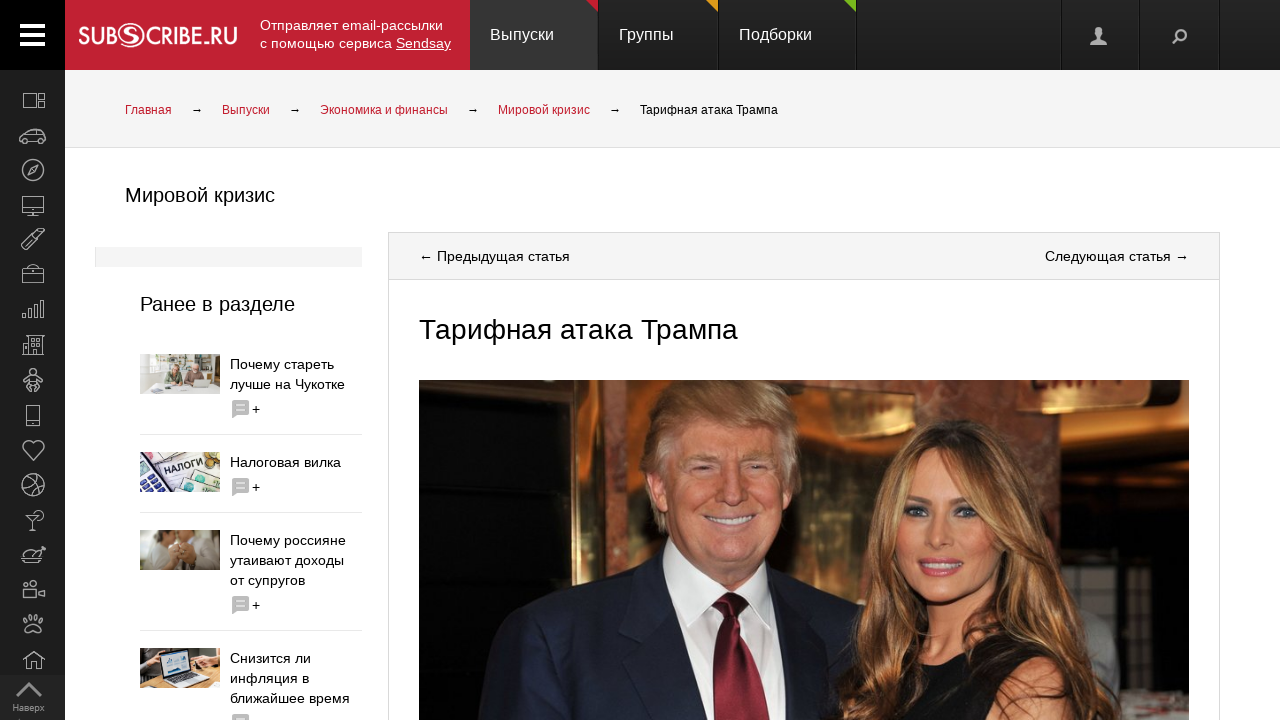

Verified that 404 error page is not displayed - link works correctly
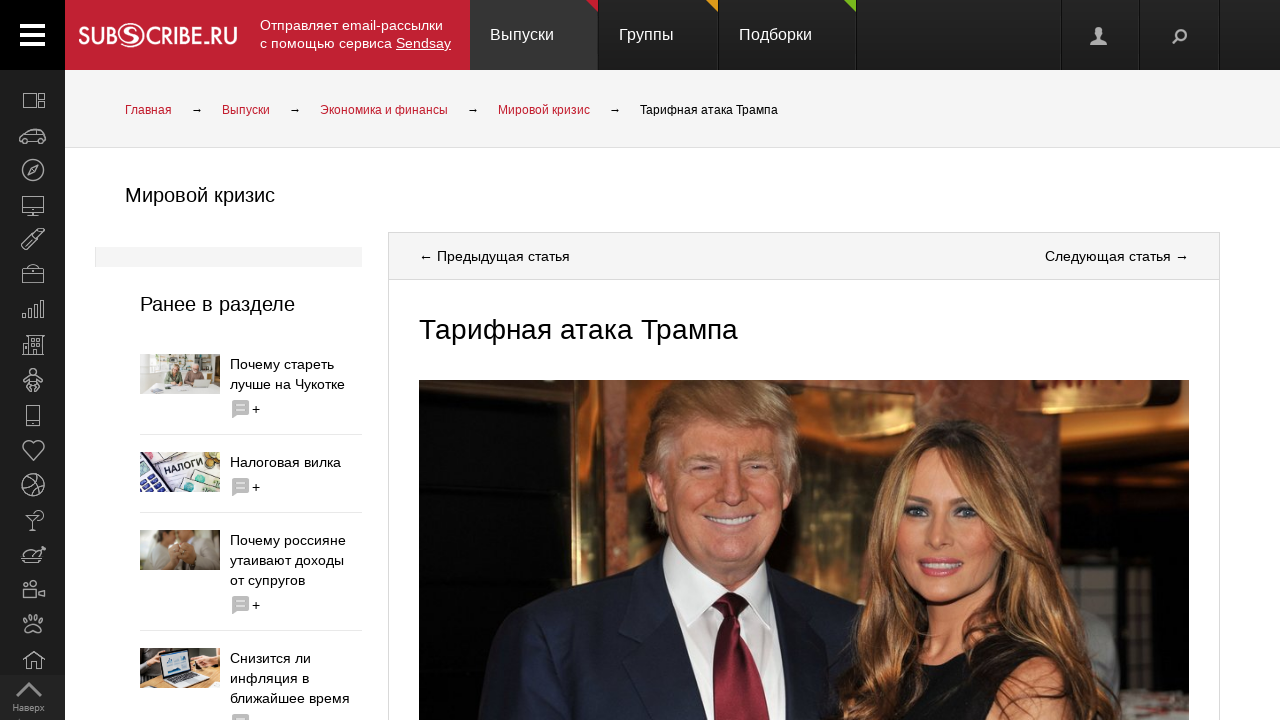

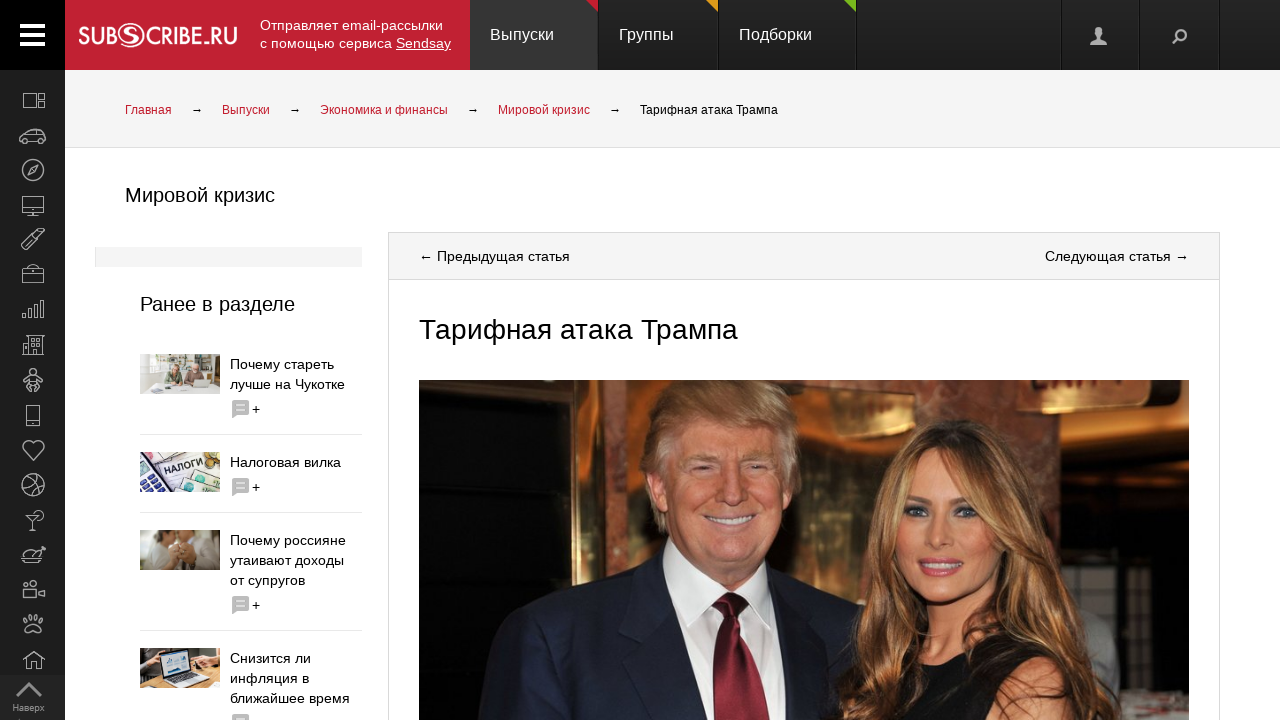